Verifies that the "Log In" button on the NextBaseCRM login page displays the expected text "Log In" by checking the button's value attribute.

Starting URL: https://login1.nextbasecrm.com/

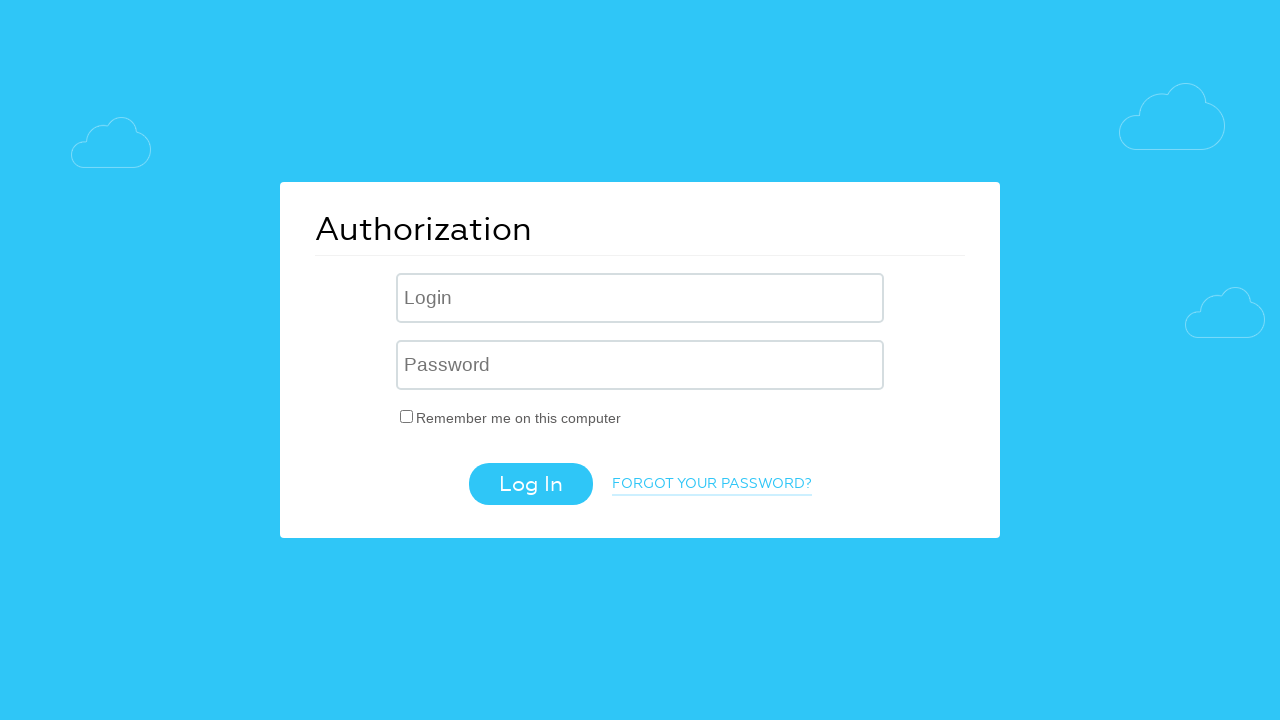

Waited for Log In button to be visible
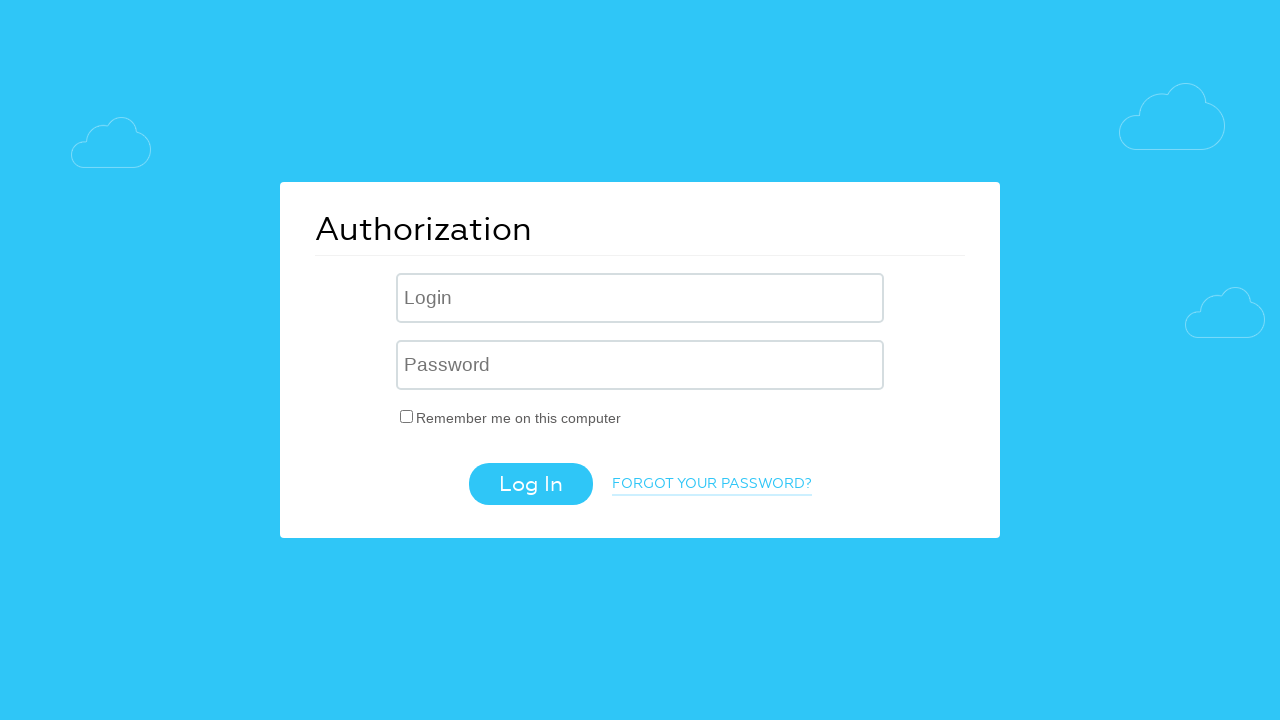

Retrieved value attribute from Log In button
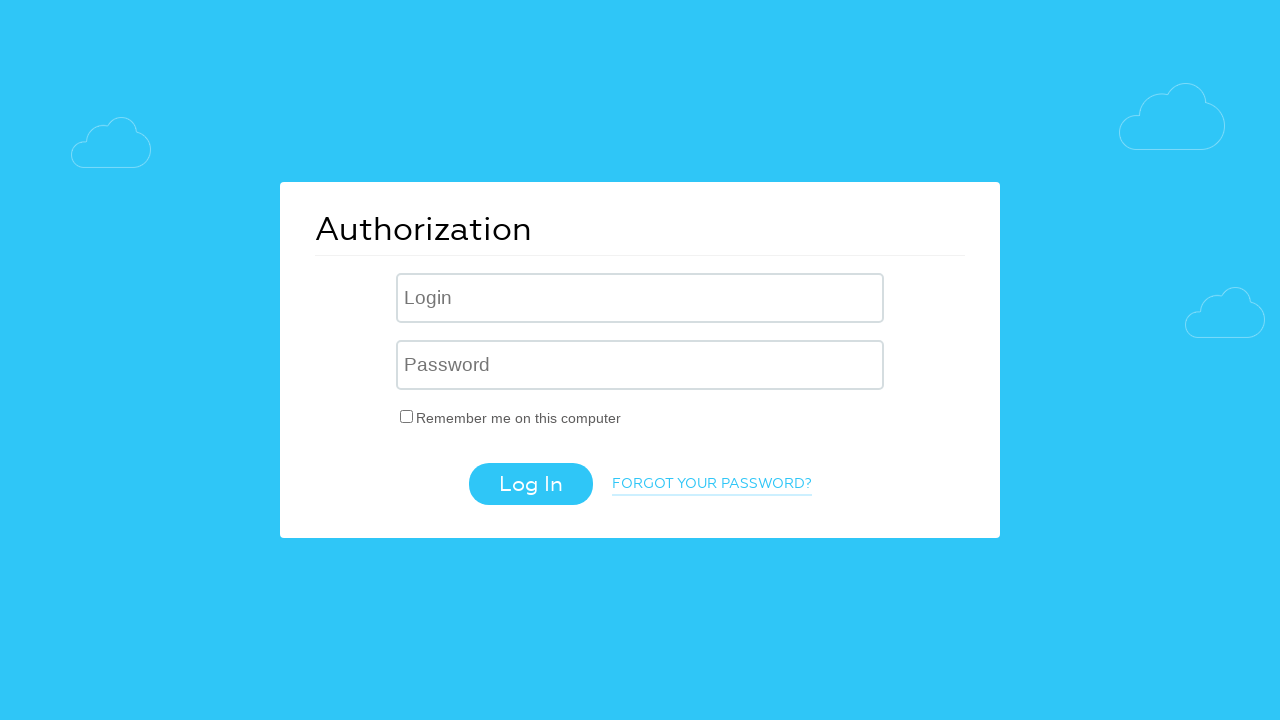

Set expected login text to 'Log In'
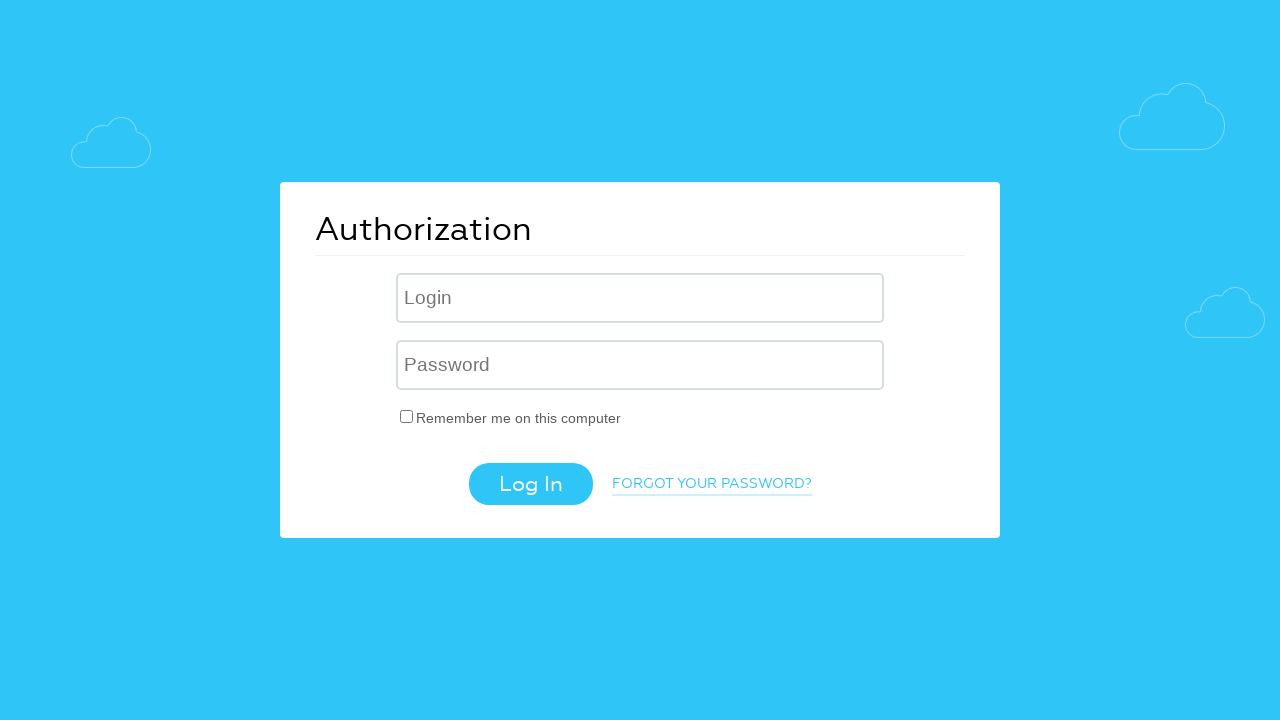

Log In button text verification PASSED - actual text matches expected text 'Log In'
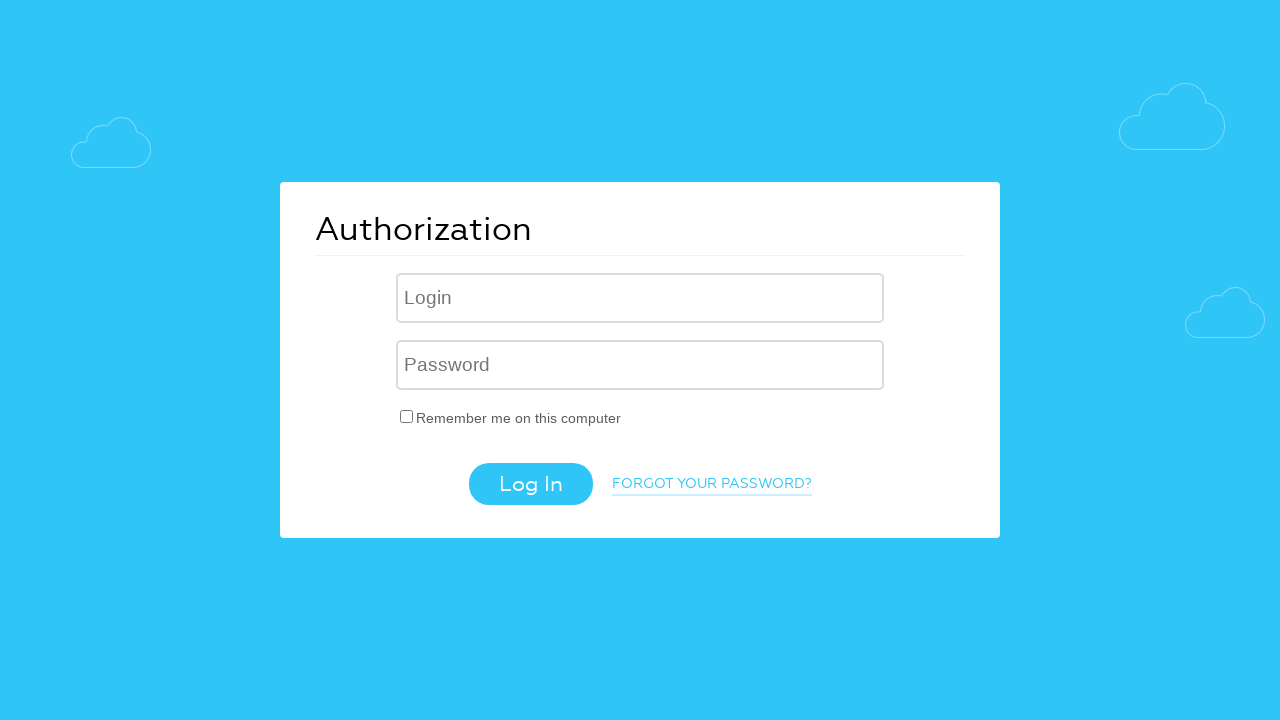

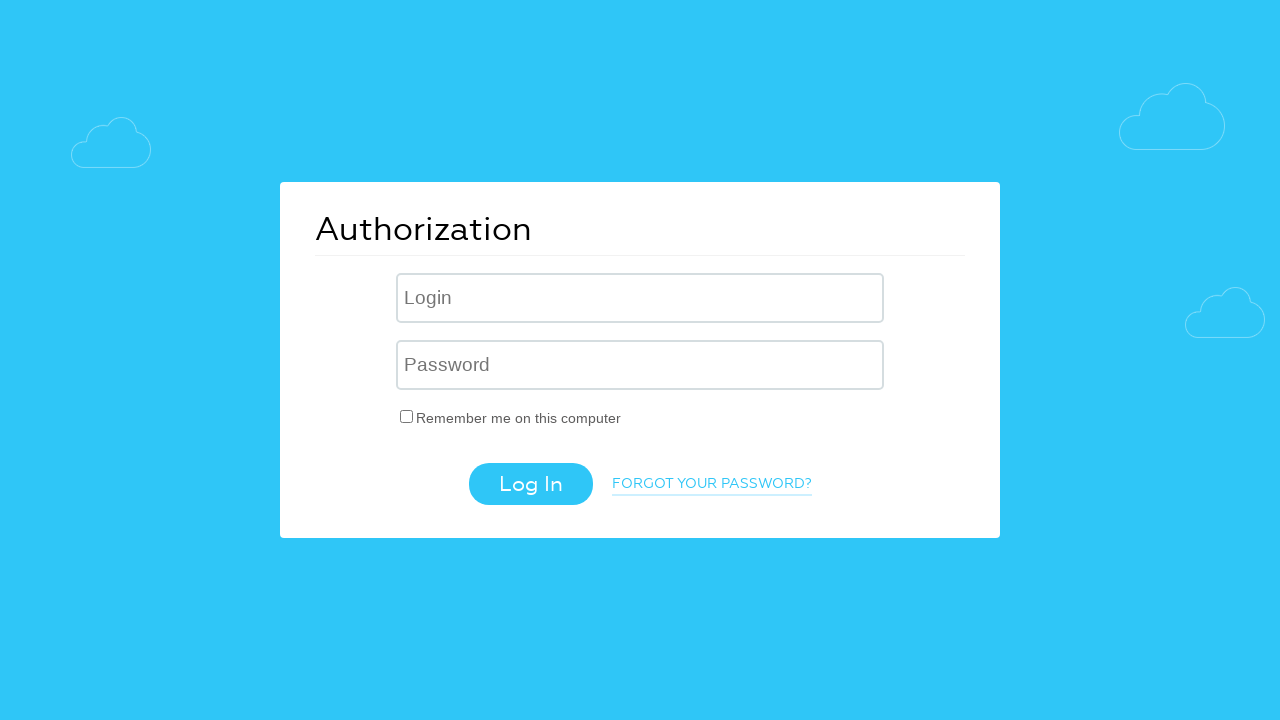